Tests form submission on an Angular practice page by filling email, password, name fields and clicking checkbox before submitting

Starting URL: https://rahulshettyacademy.com/angularpractice/

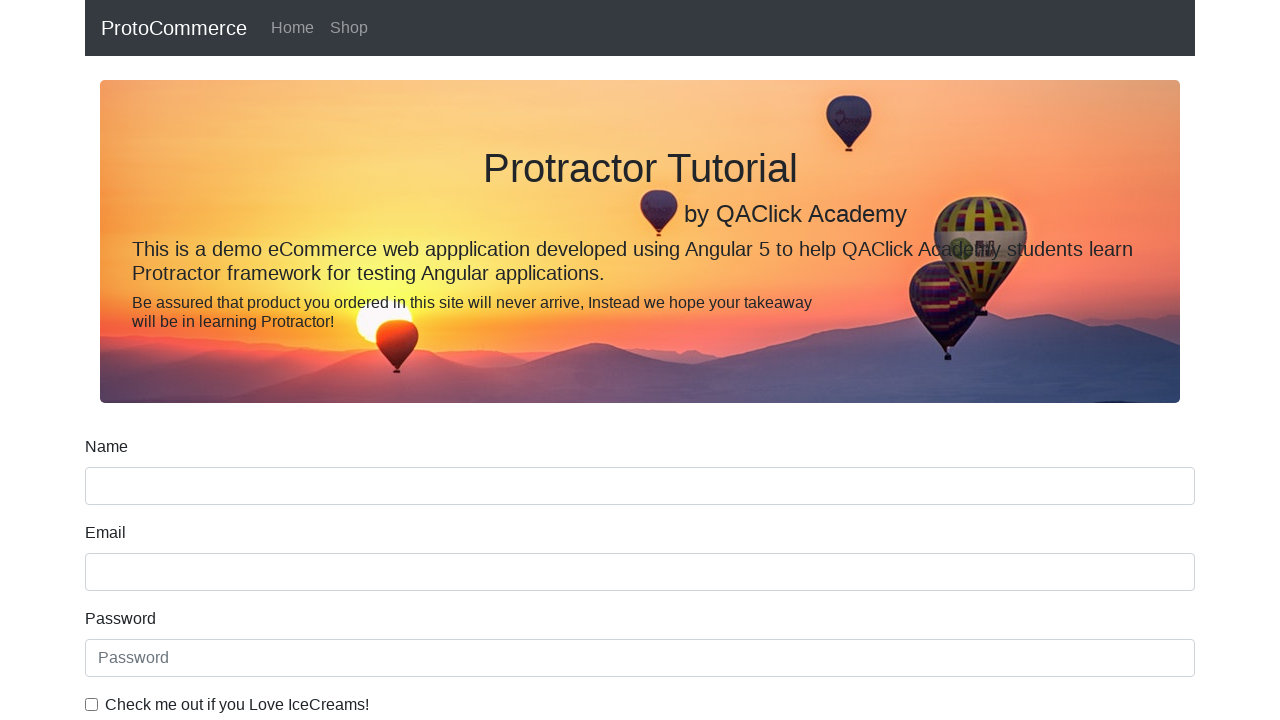

Filled email field with 'hello@gmail.com' on input[name='email']
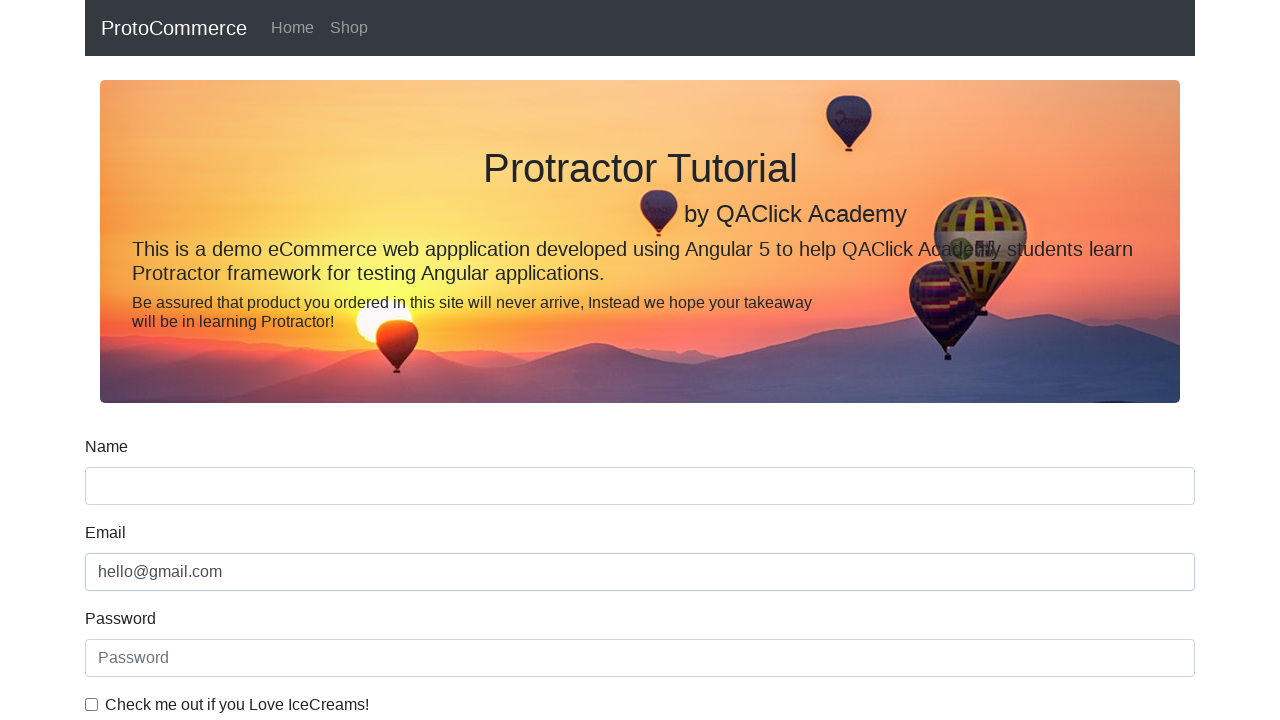

Filled password field with '123456' on #exampleInputPassword1
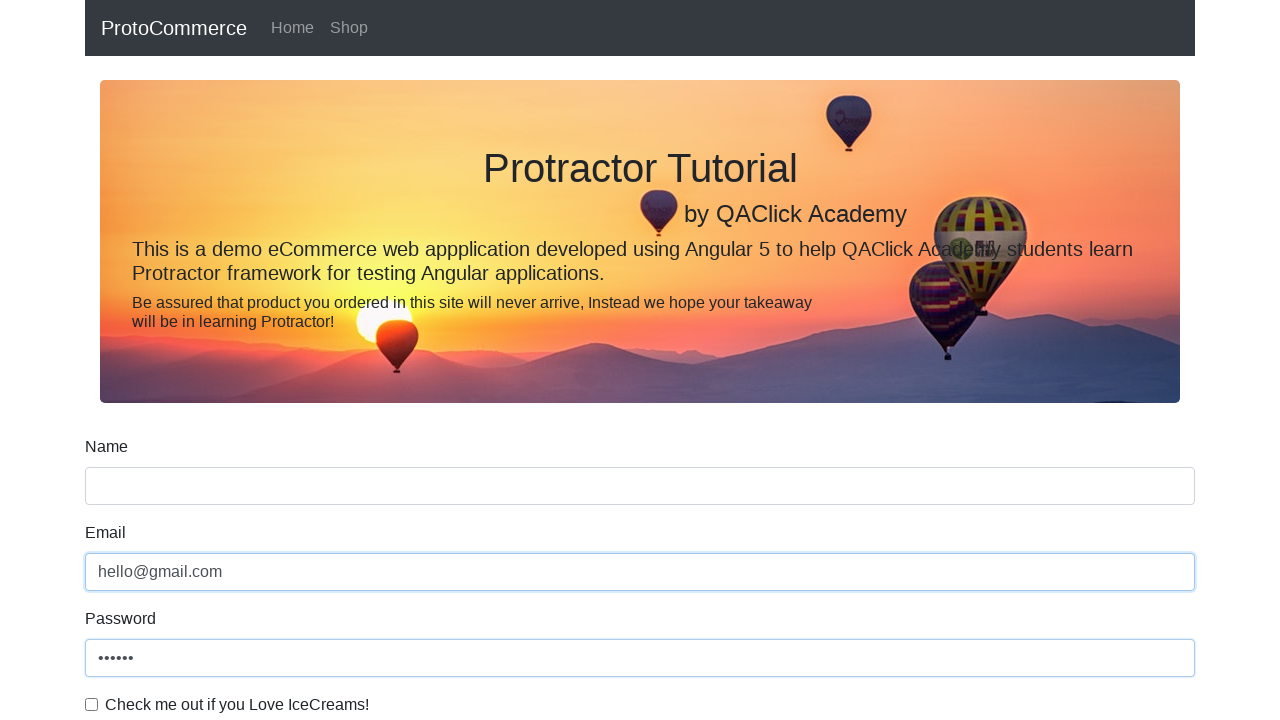

Clicked the checkbox to accept terms at (92, 704) on #exampleCheck1
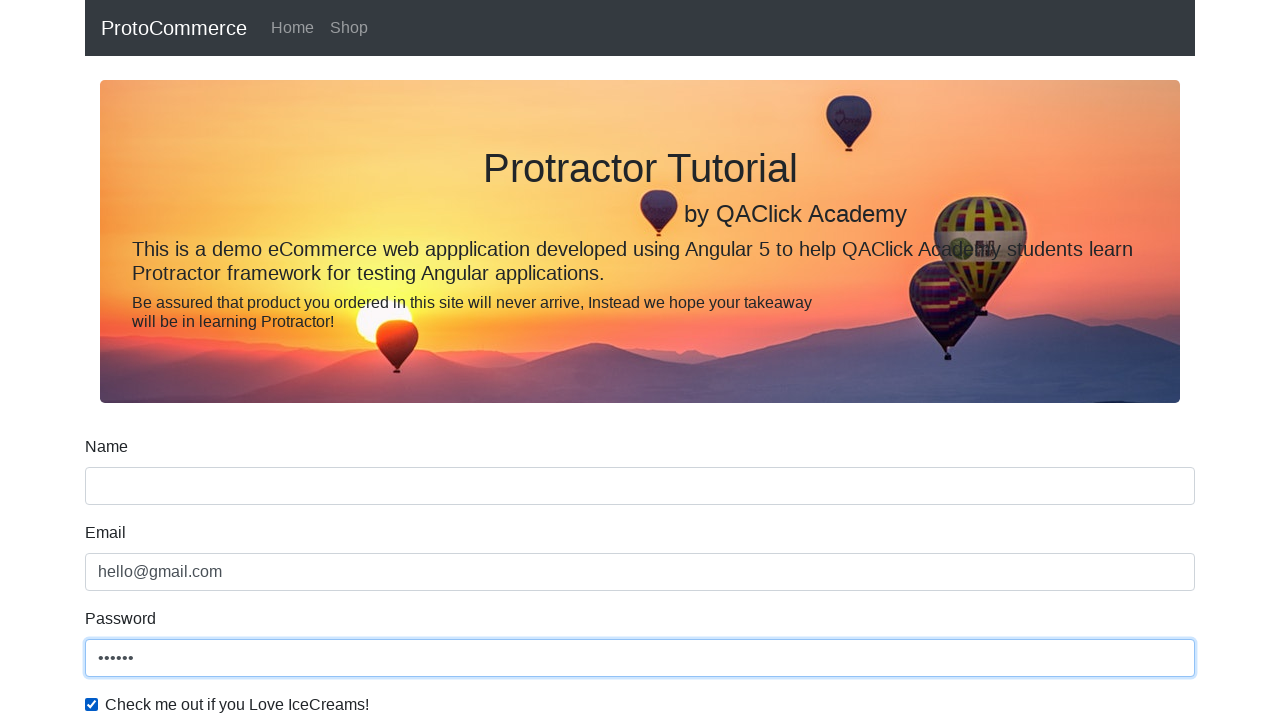

Clicked submit button to submit form at (123, 491) on input[type='submit']
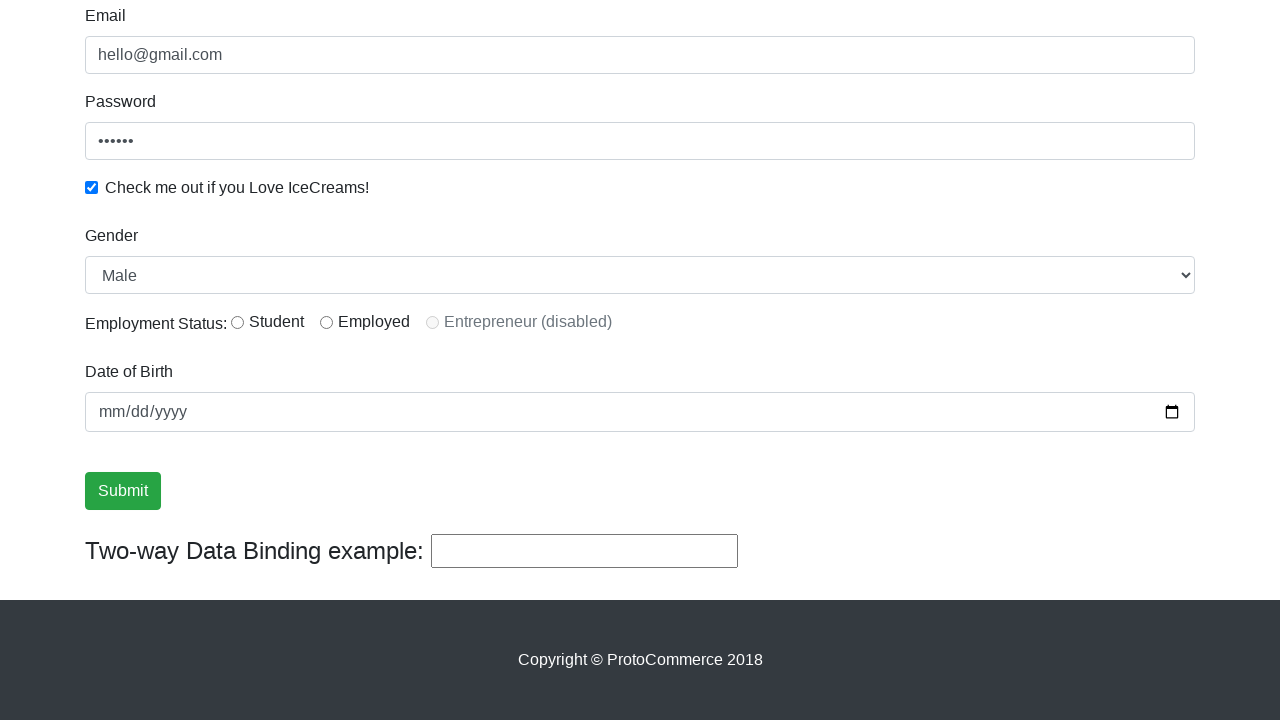

Success message appeared after form submission
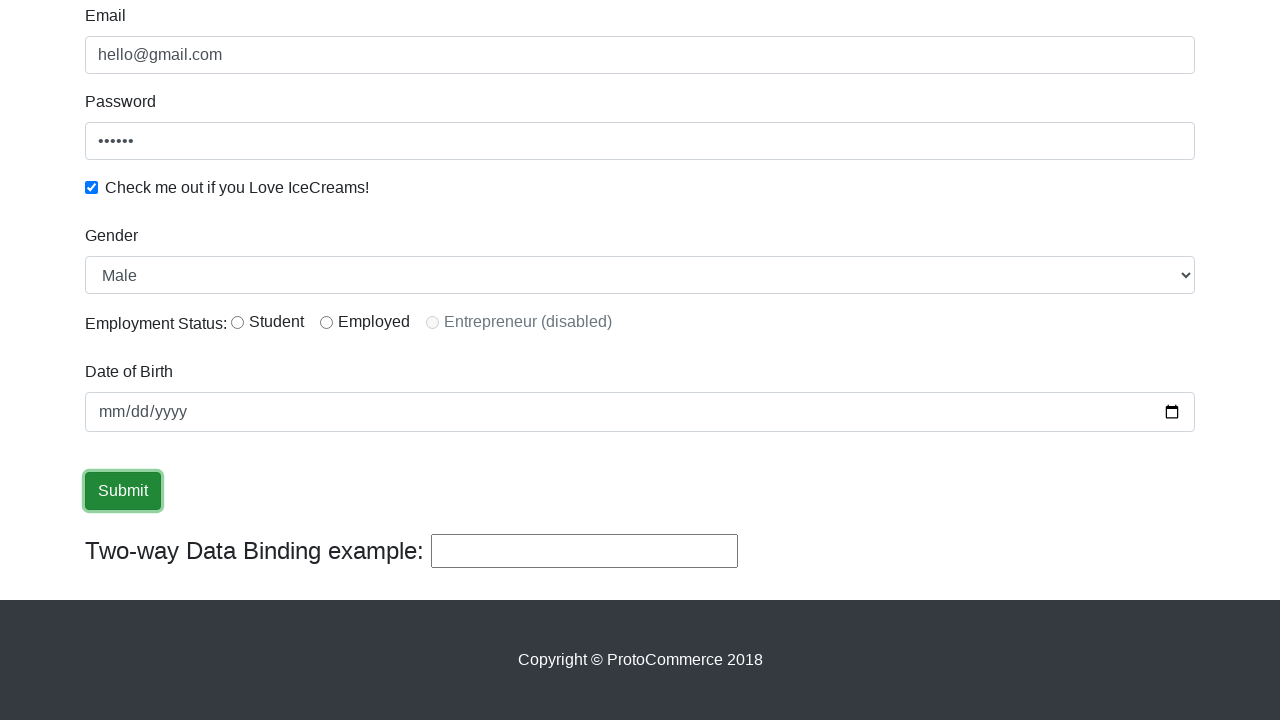

Filled name field with 'shiva' on input[name='name']
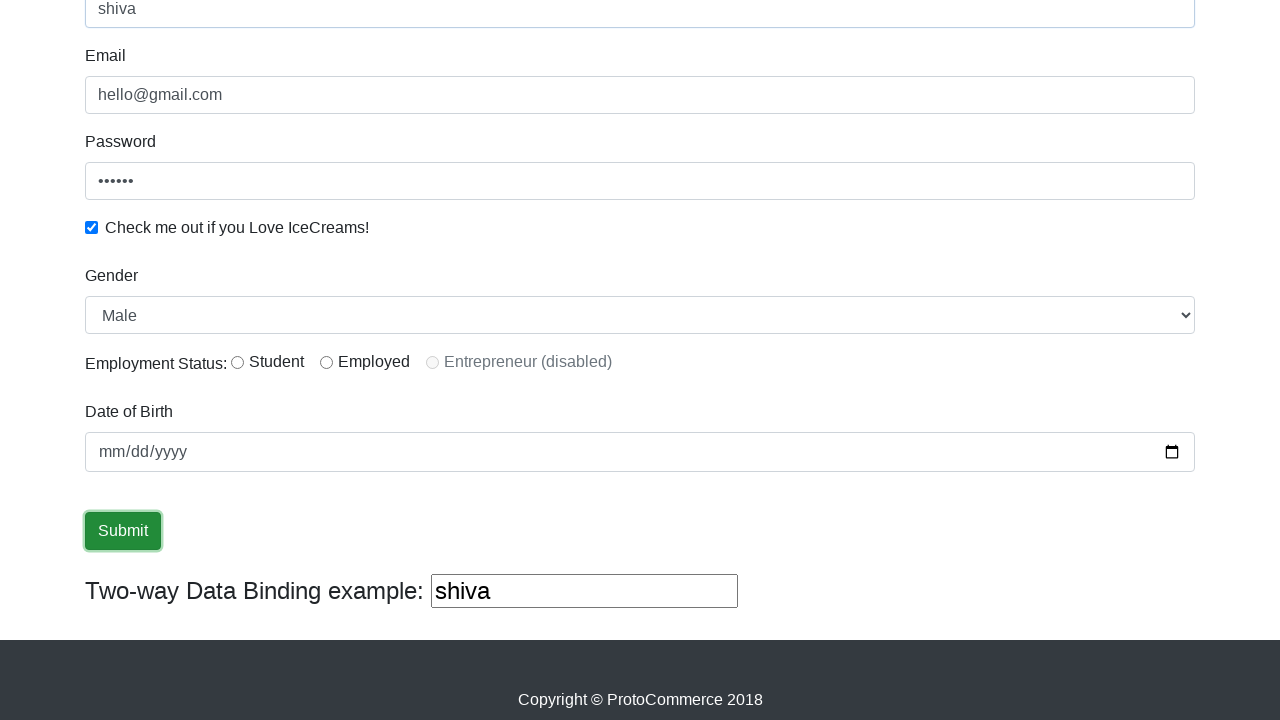

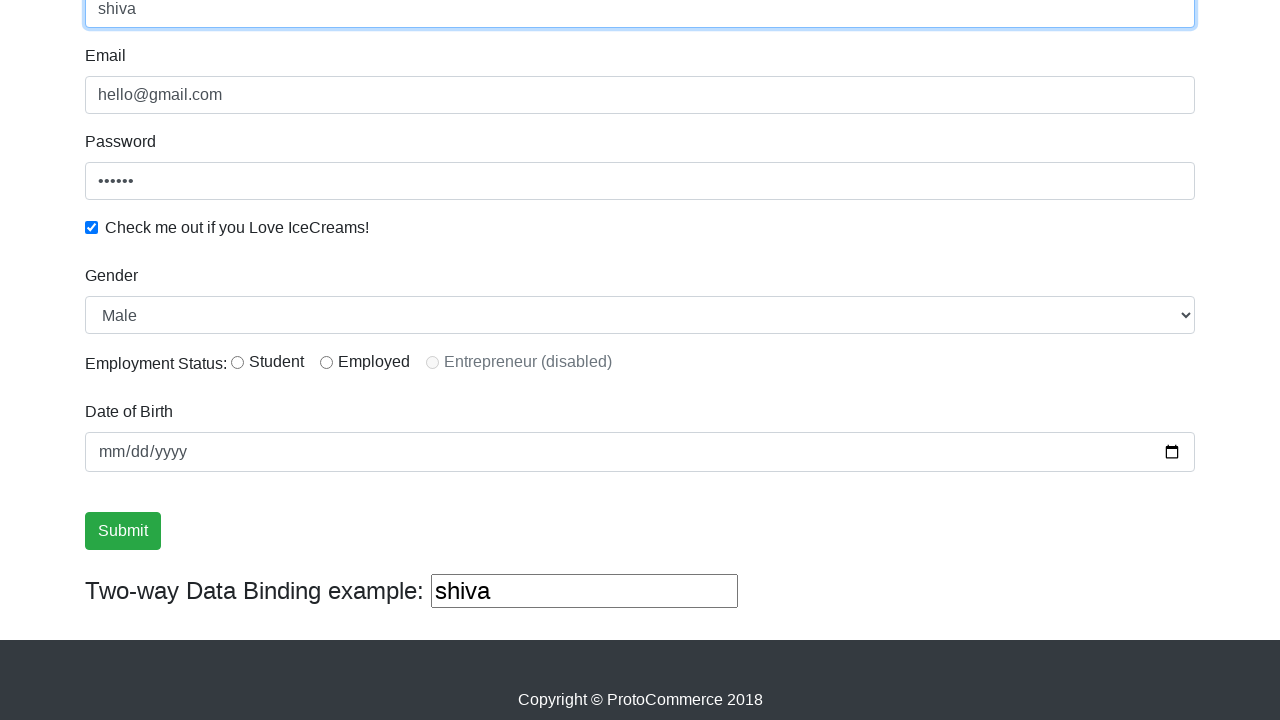